Tests JavaScript execution on 12306 website by showing an alert, accepting it, and modifying a date input field value using JavaScript

Starting URL: https://www.12306.cn/index/

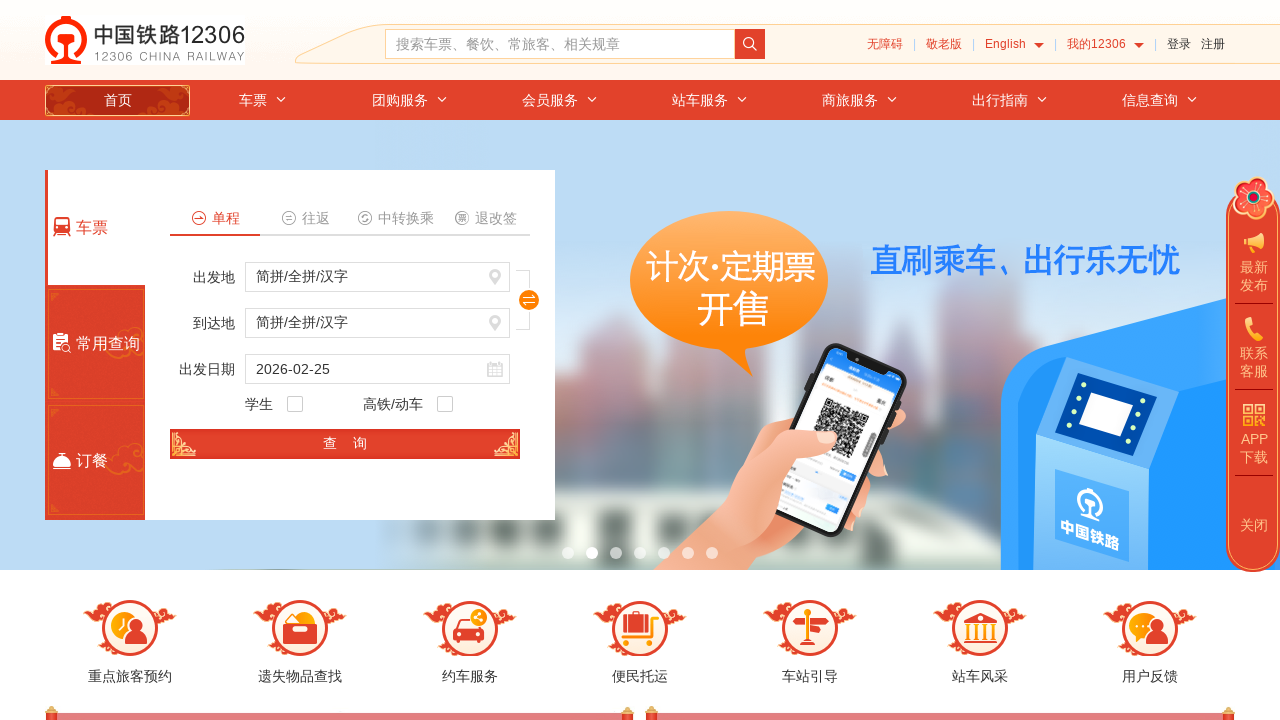

Executed JavaScript to display alert with message 'Test alert message'
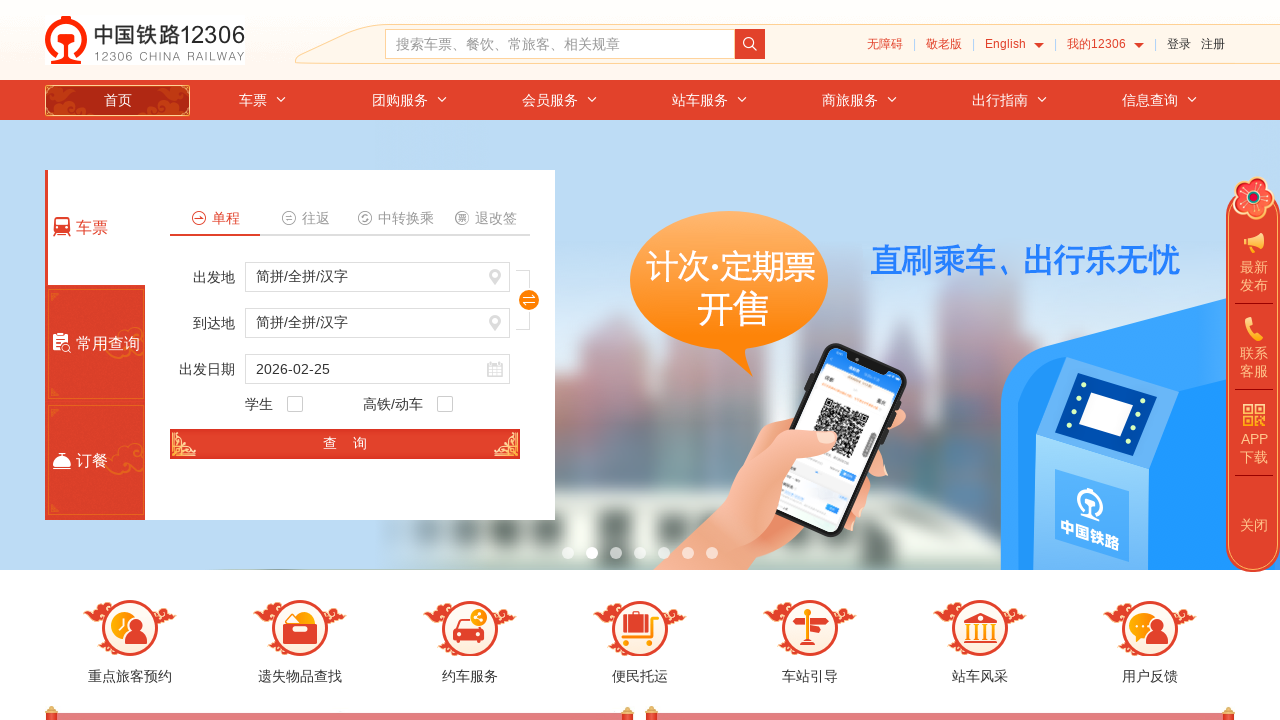

Set up dialog handler to accept alert
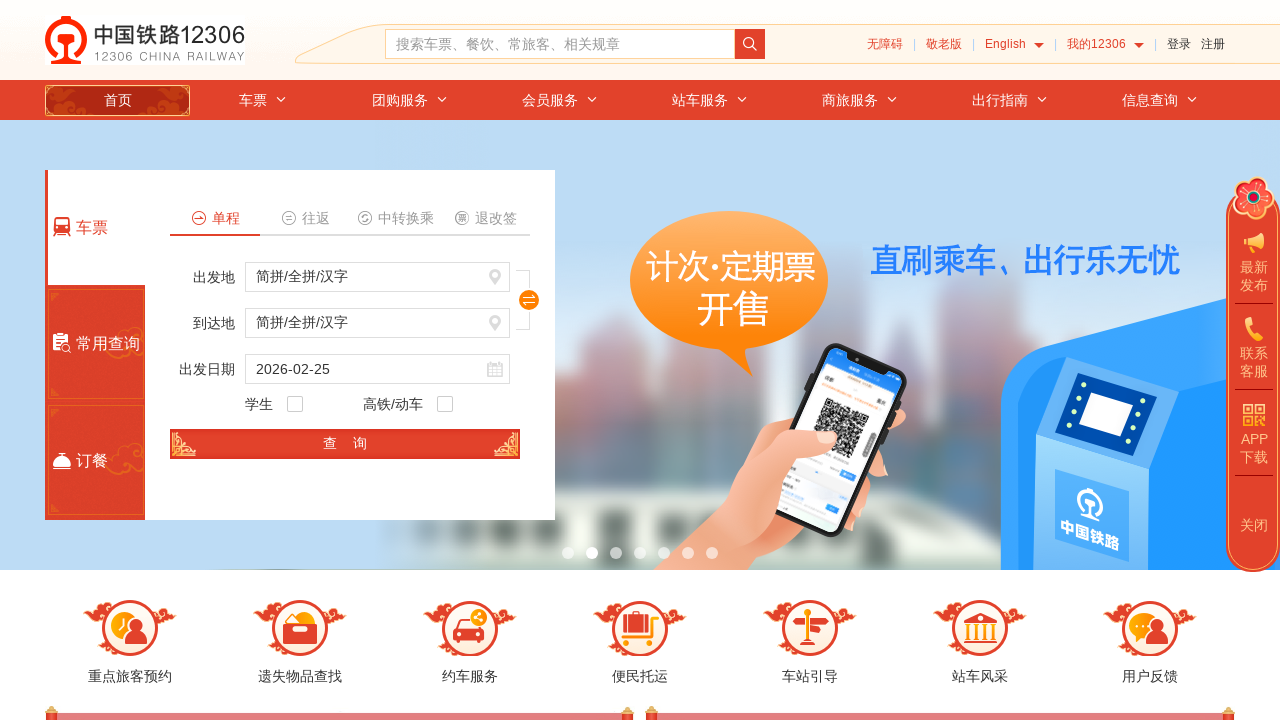

Modified train_date field value to '2029-09-08' using JavaScript
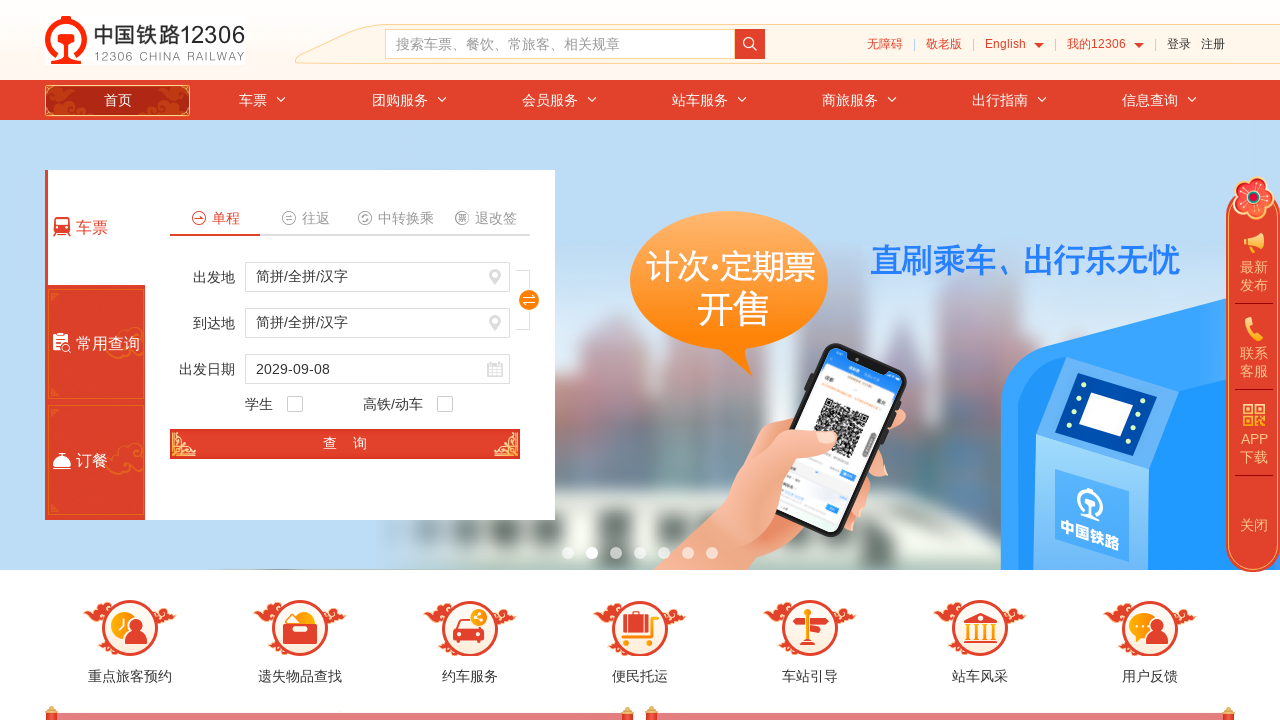

Retrieved train_date field value: '2029-09-08'
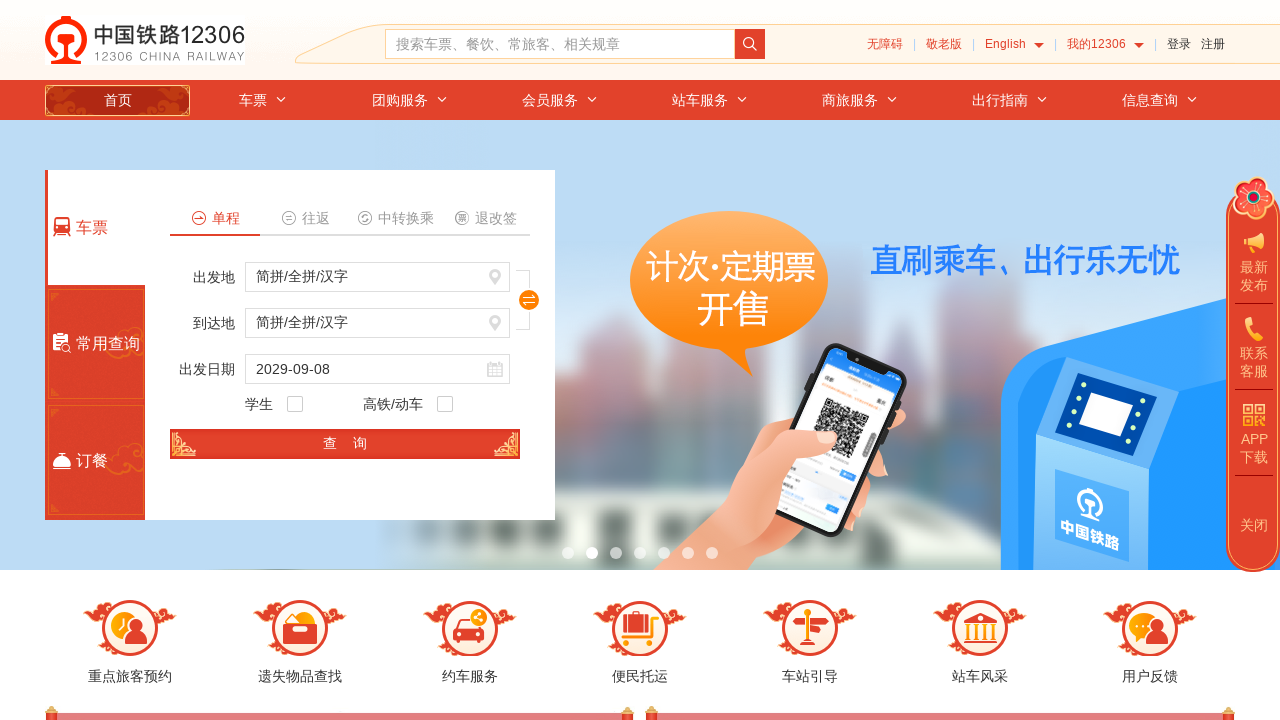

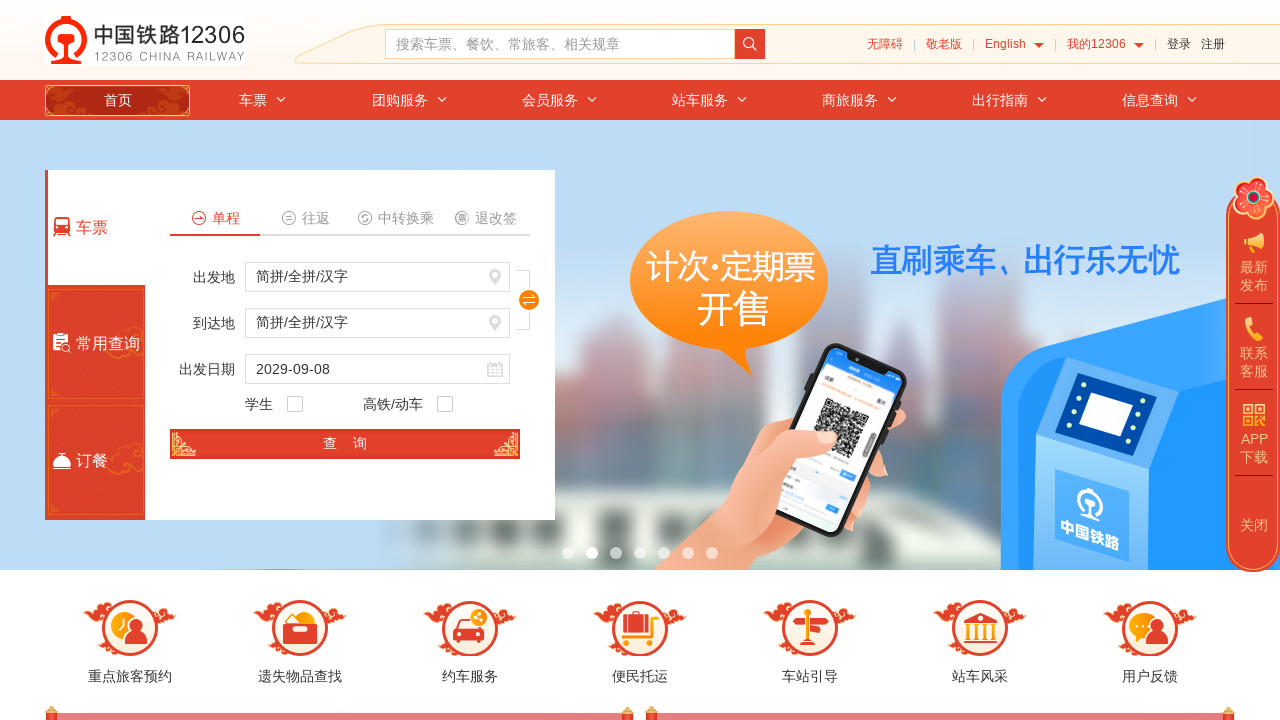